Tests shipping cost calculation for Air transport mode by entering weight and verifying the calculated cost

Starting URL: https://webapps.tekstac.com/CostCalculation/

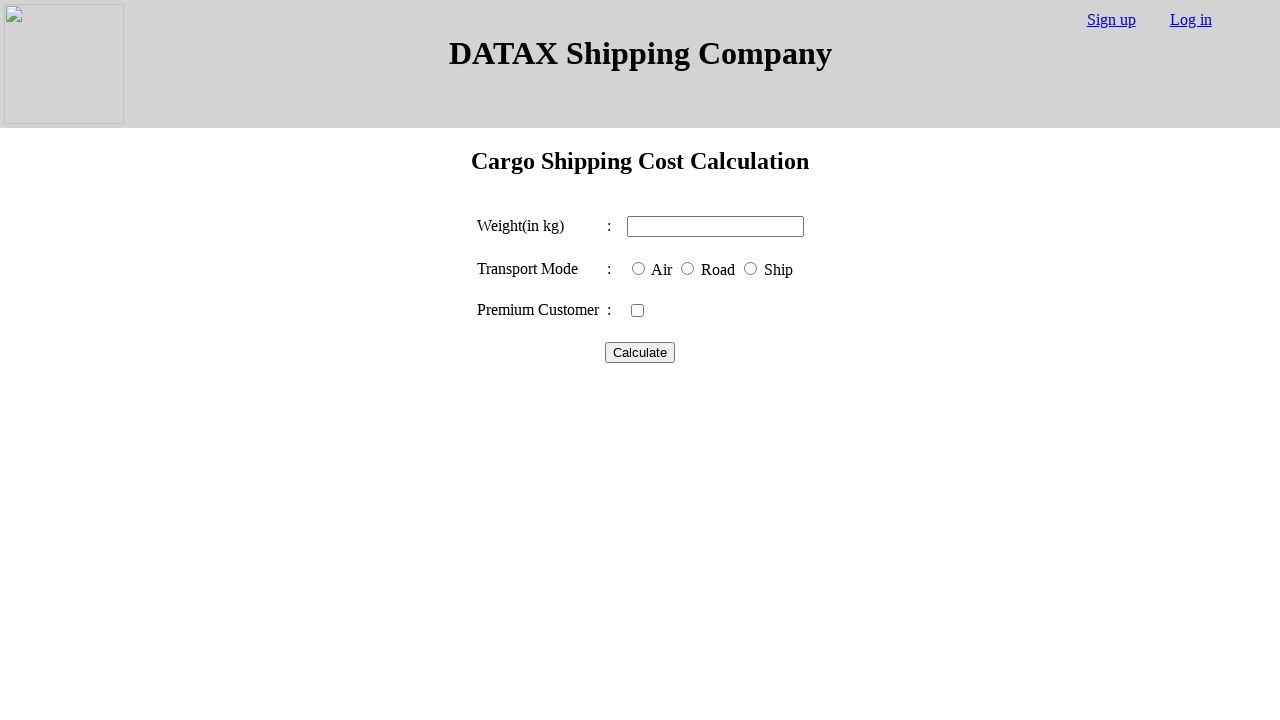

Cleared weight input field on #weight
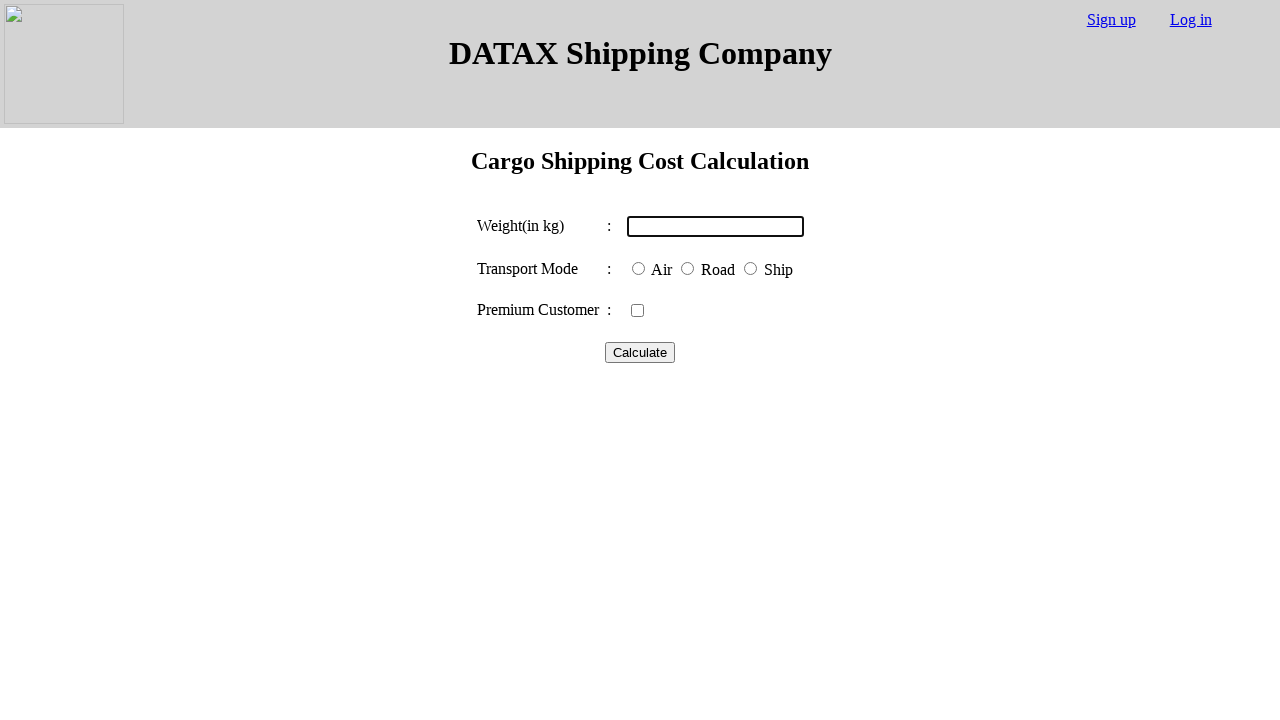

Entered weight value of 100 on #weight
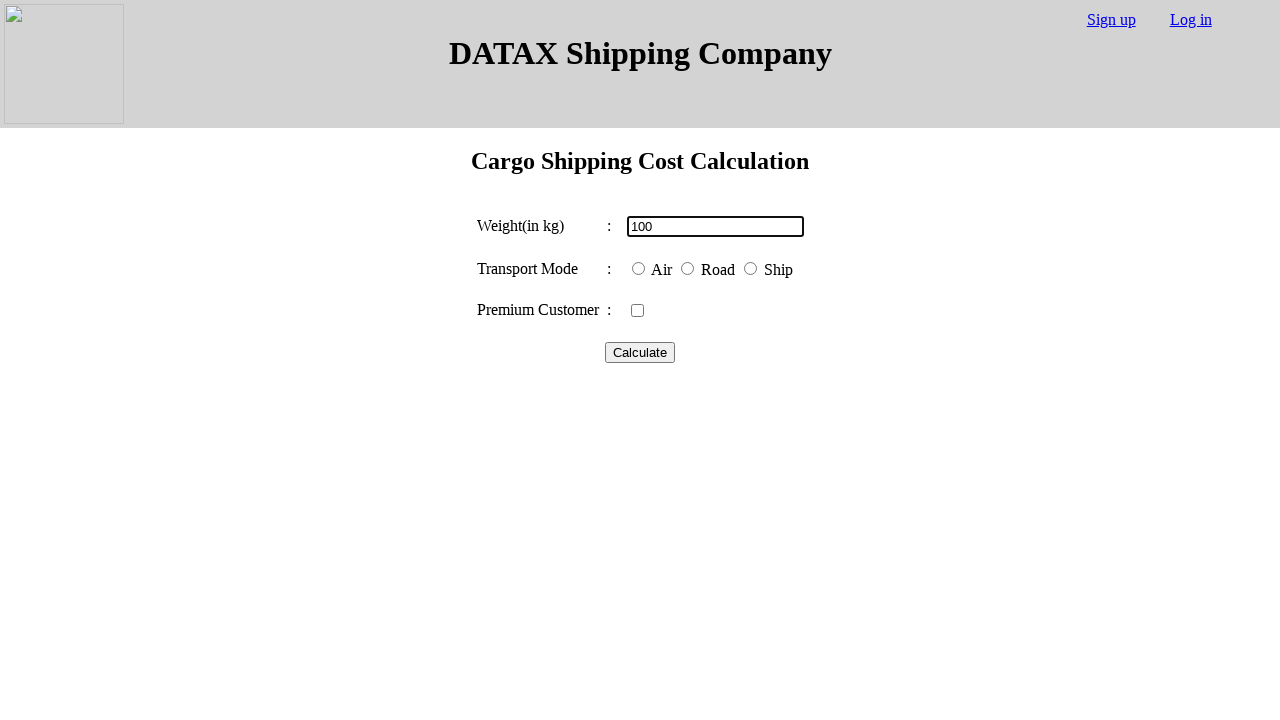

Selected Air transport mode at (638, 268) on #air
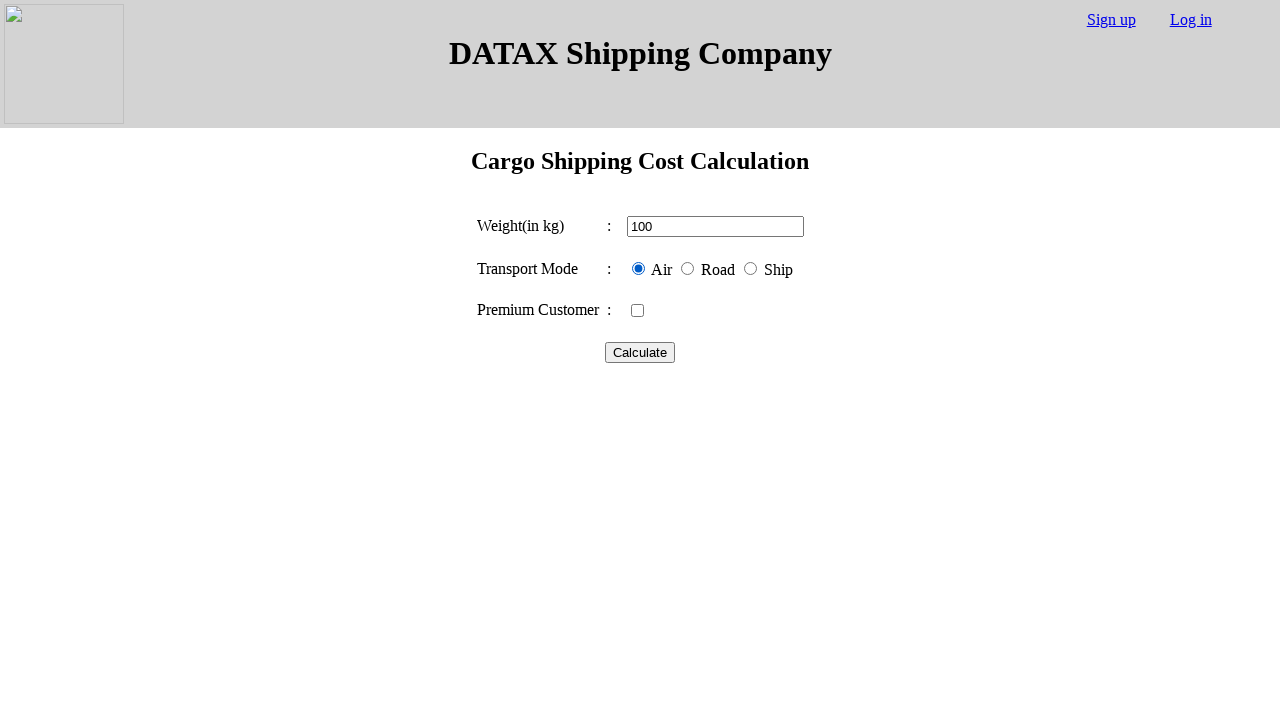

Clicked calculate button to compute shipping cost at (640, 352) on #calculate
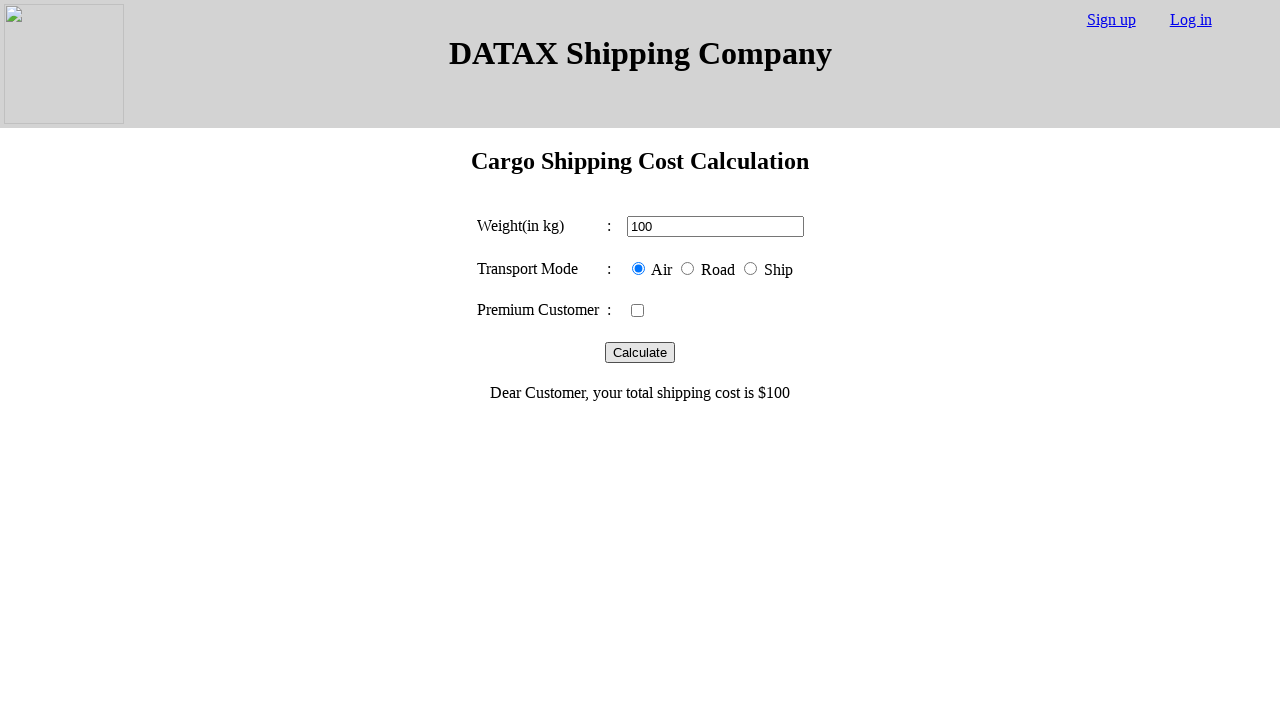

Shipping cost result element appeared
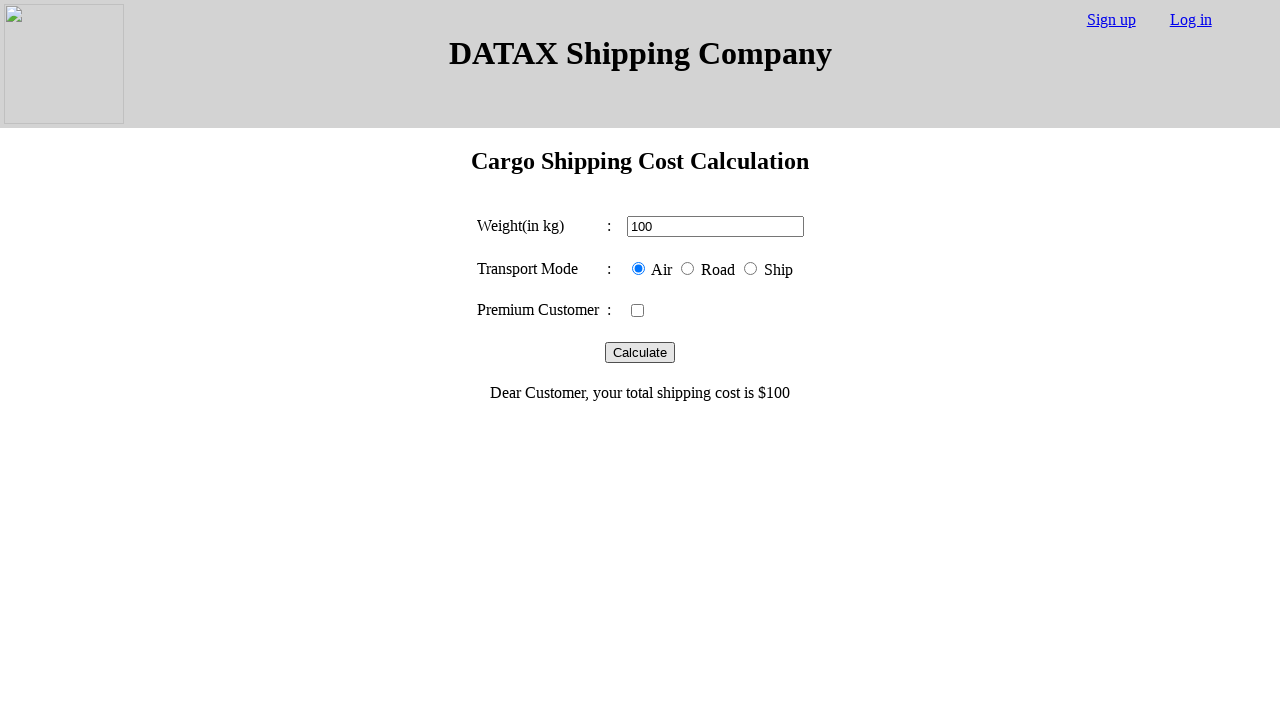

Retrieved result text: Dear Customer, your total shipping cost is $100
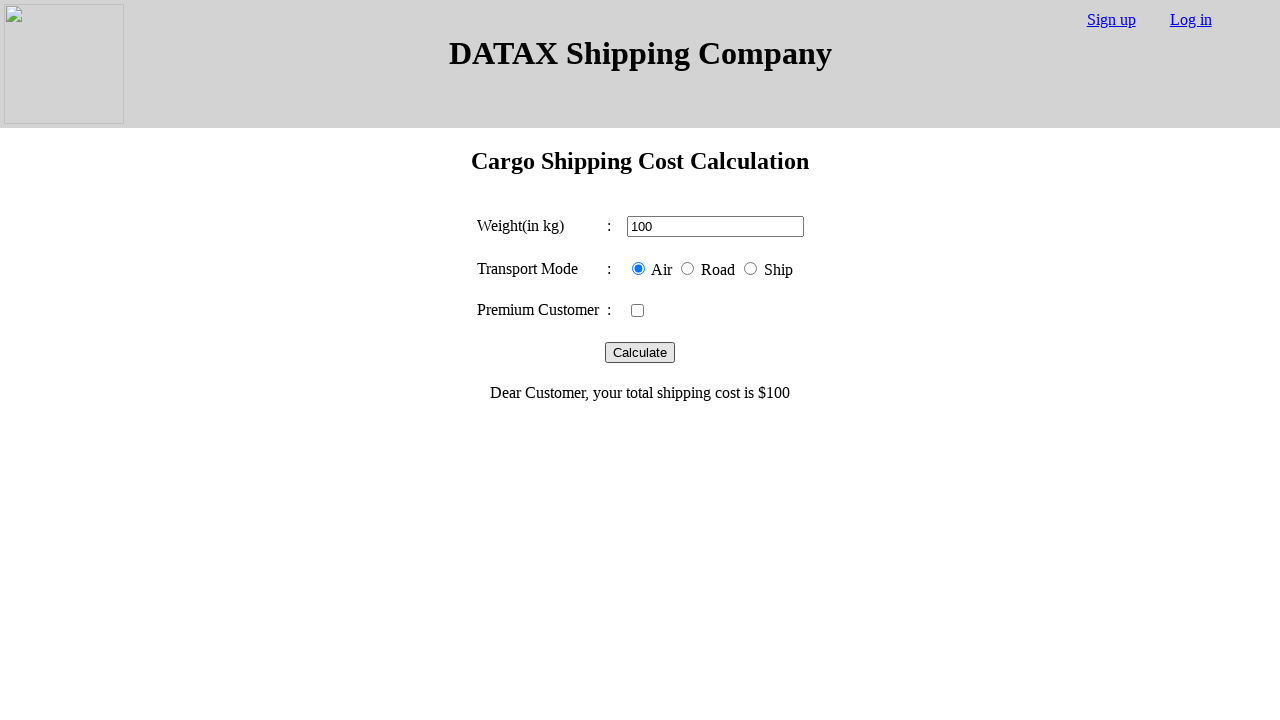

Verified shipping cost is $100 for Air transport with 100kg weight
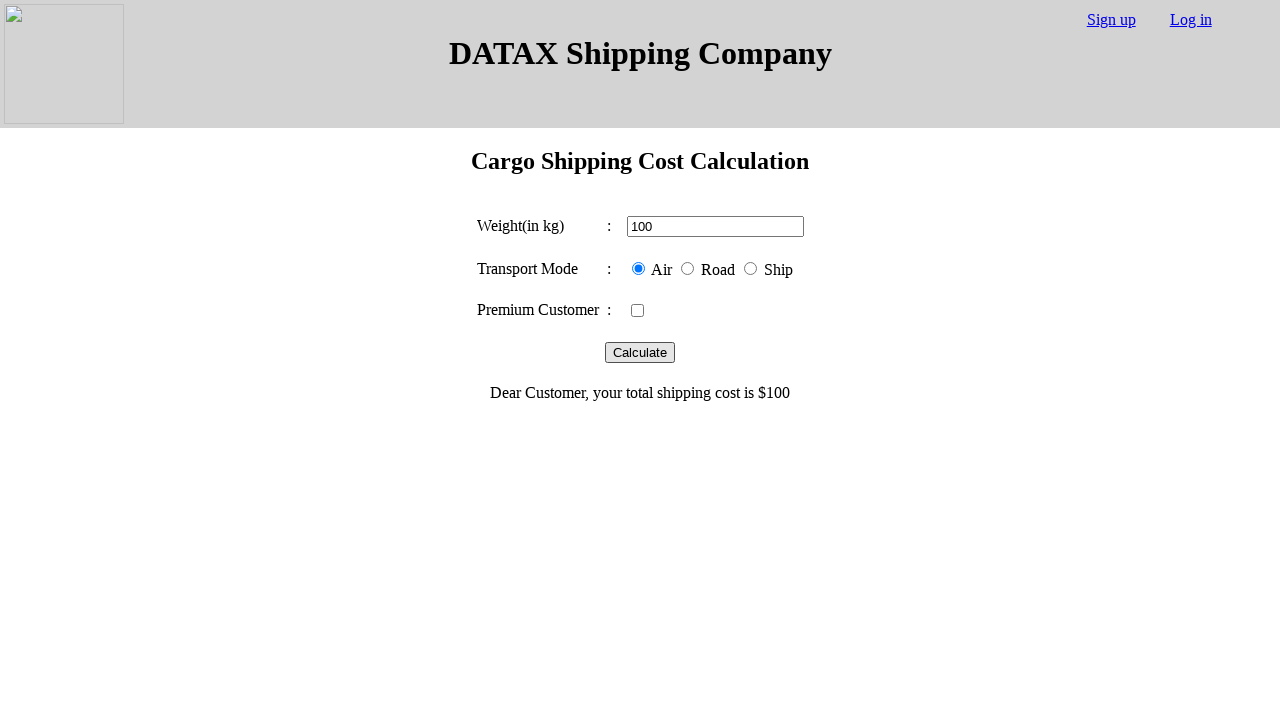

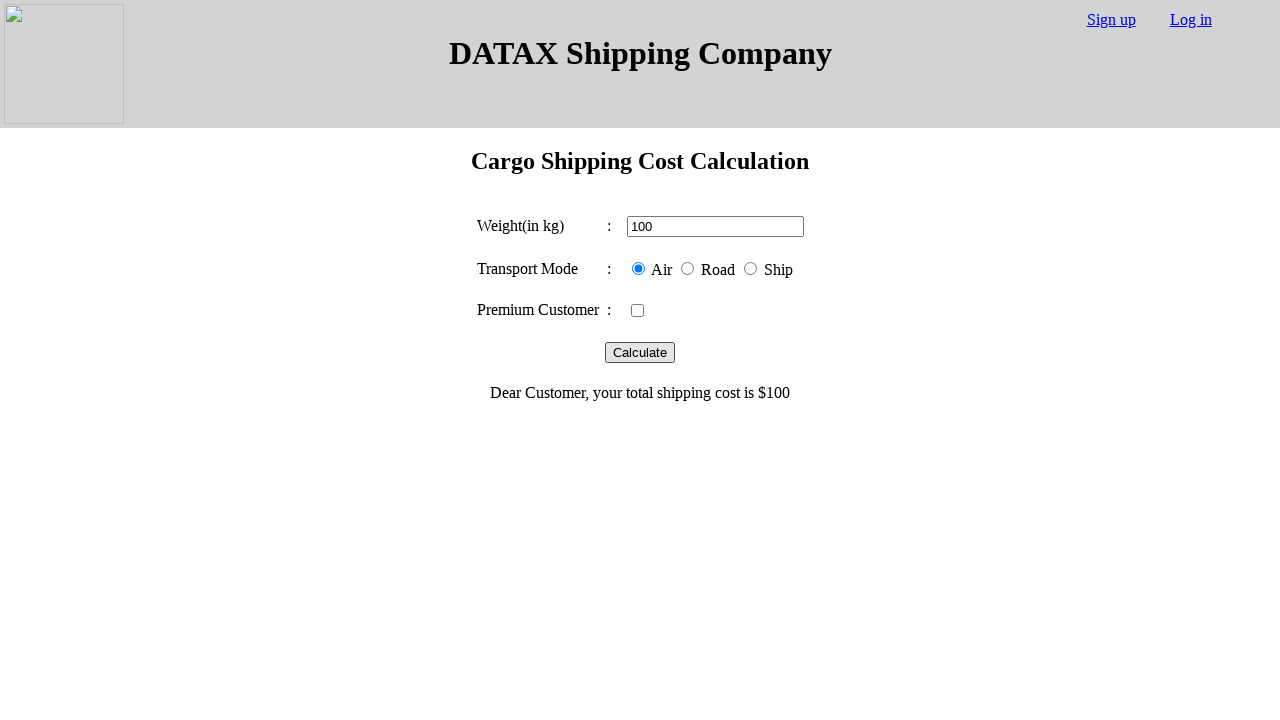